Tests drag and drop functionality by dragging an element and dropping it into a target container on an automation practice website.

Starting URL: https://play2.automationcamp.ir/

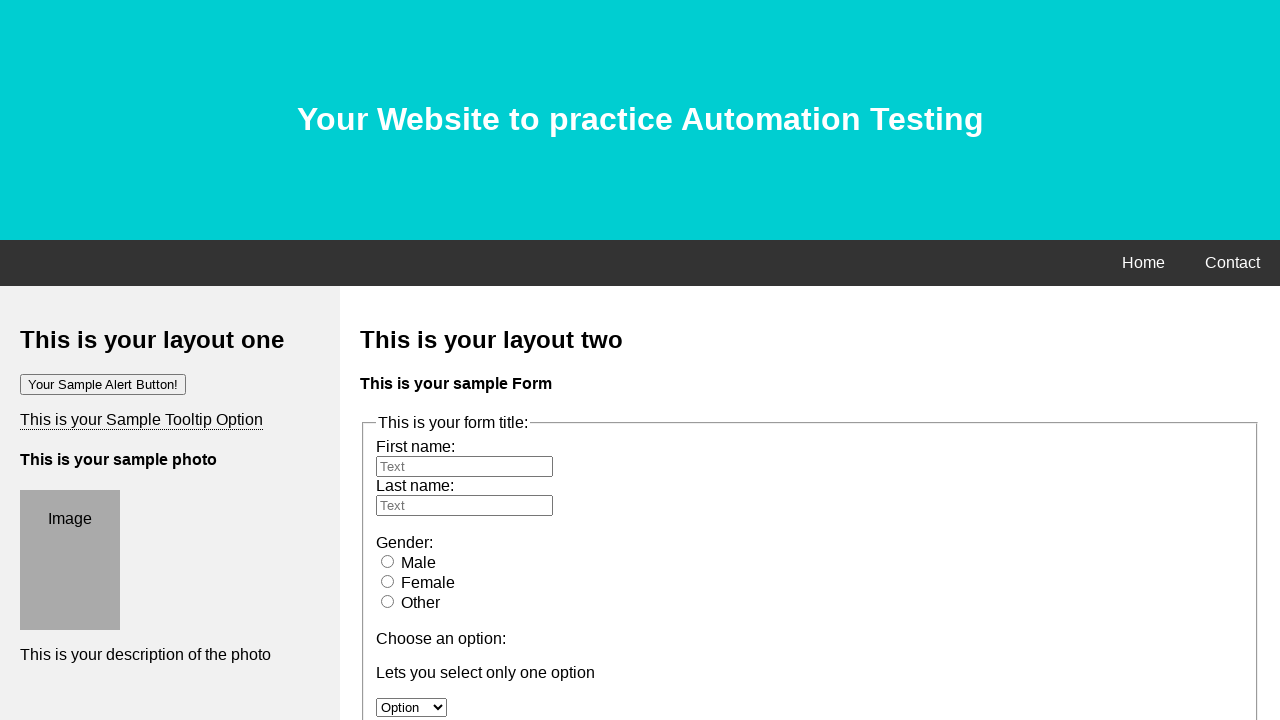

Located draggable element with ID 'drag1'
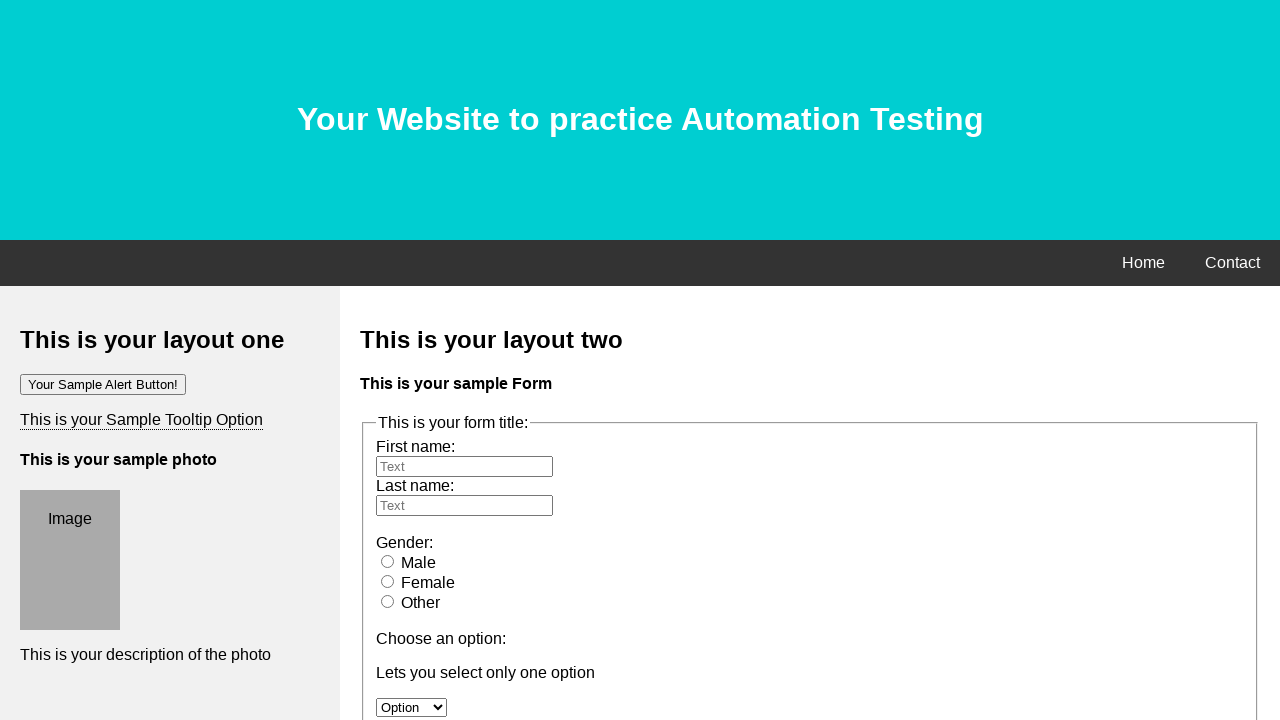

Located drop target element with ID 'div1'
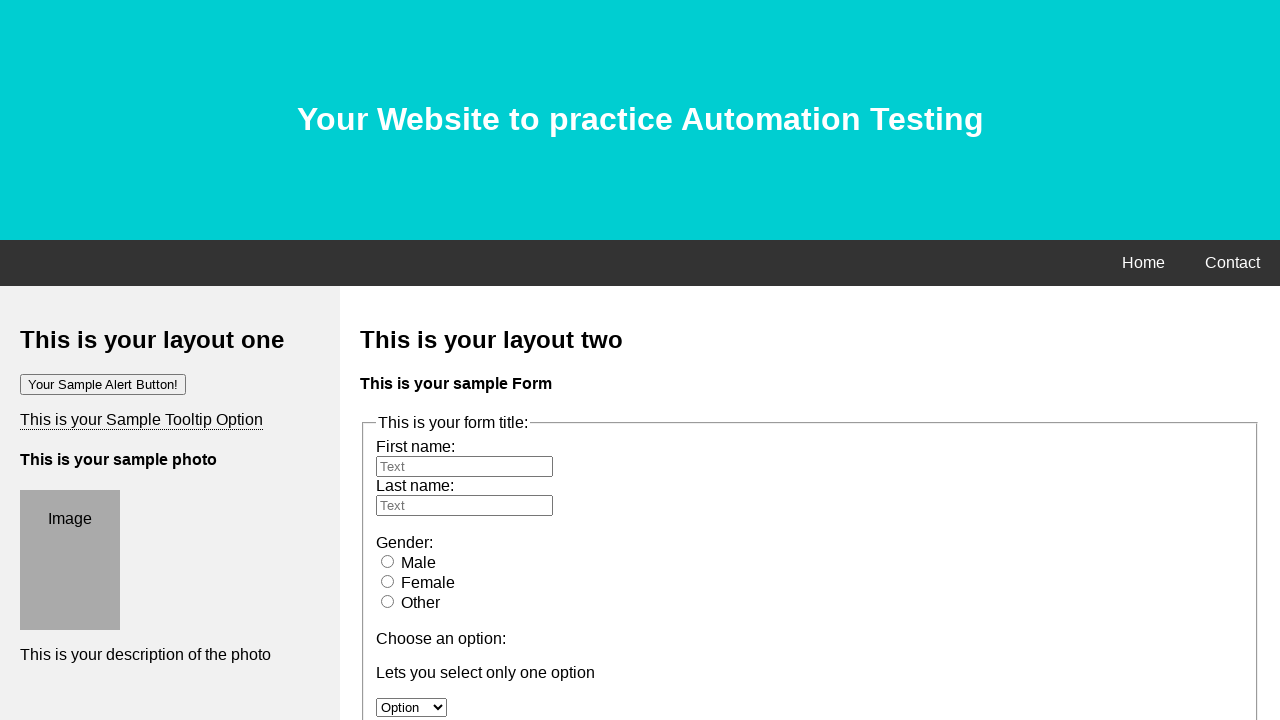

Dragged element from #drag1 and dropped it into #div1 at (131, 181)
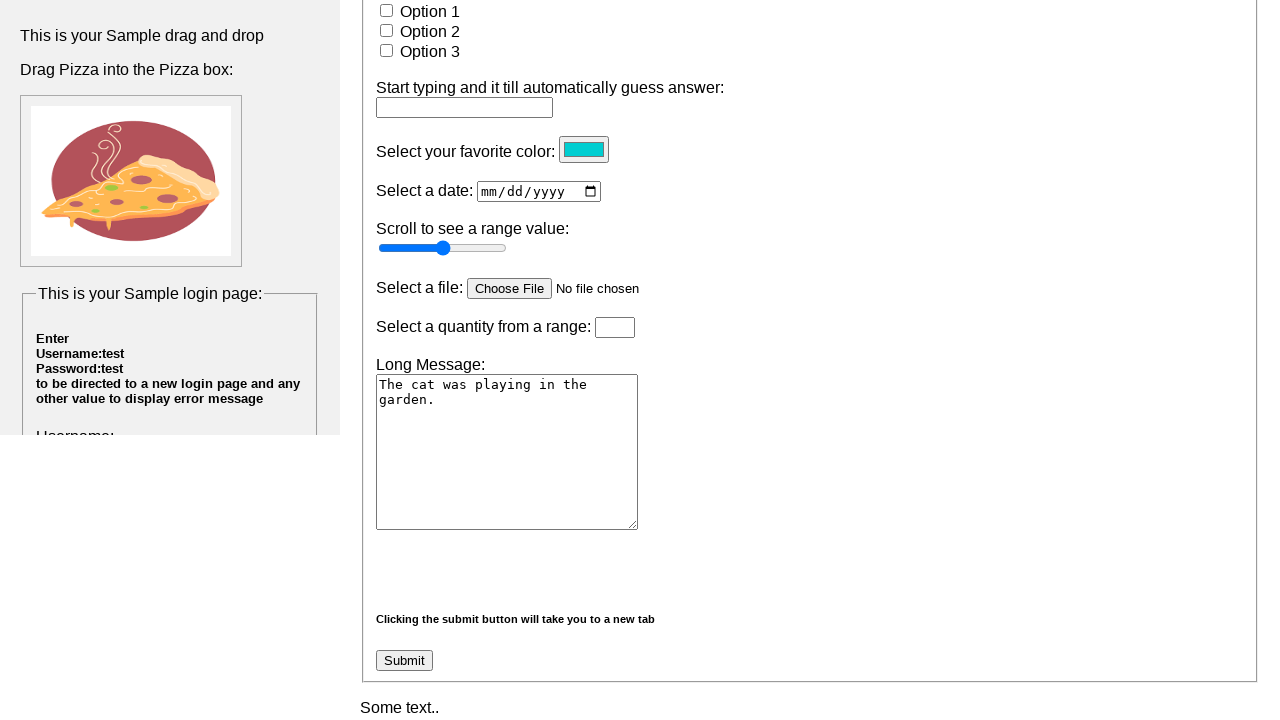

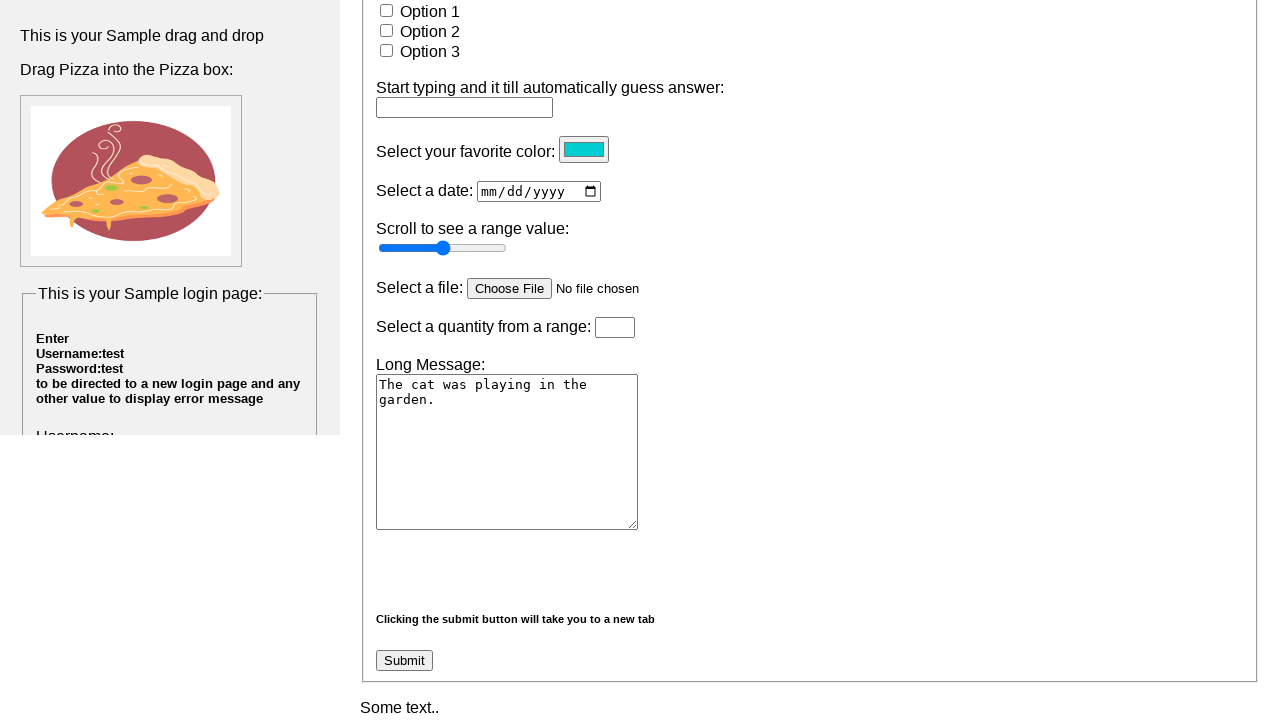